Tests navigation on the Selenium HQ website by clicking on a tab in the main navigation menu

Starting URL: https://www.seleniumhq.org/

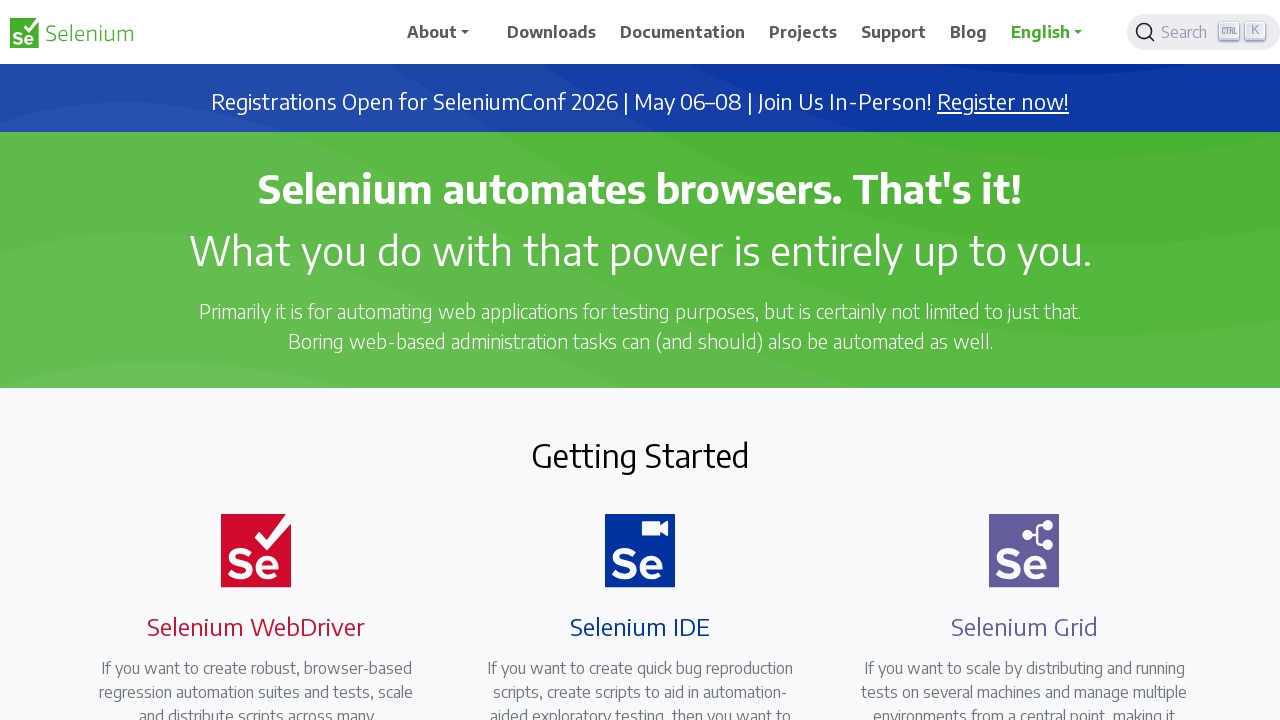

Clicked on the 'Projects' tab in the navigation menu at (803, 32) on a:has-text('Projects')
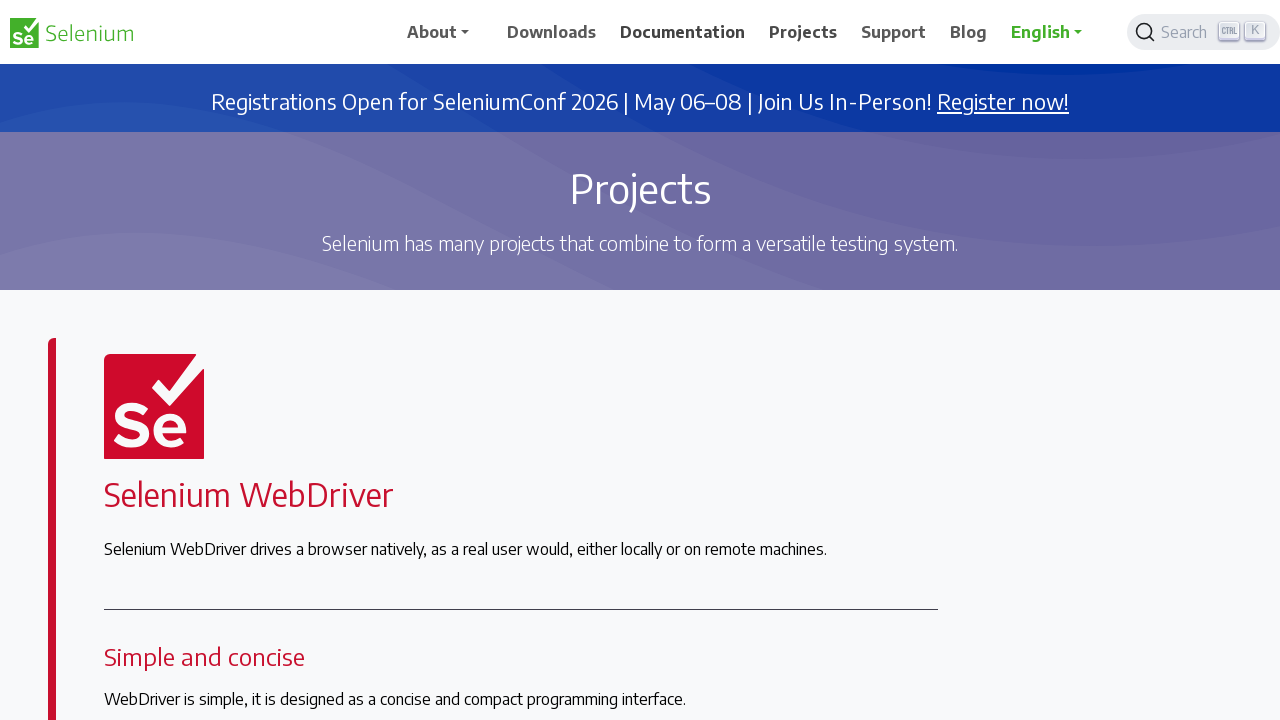

Page loaded after clicking Projects tab
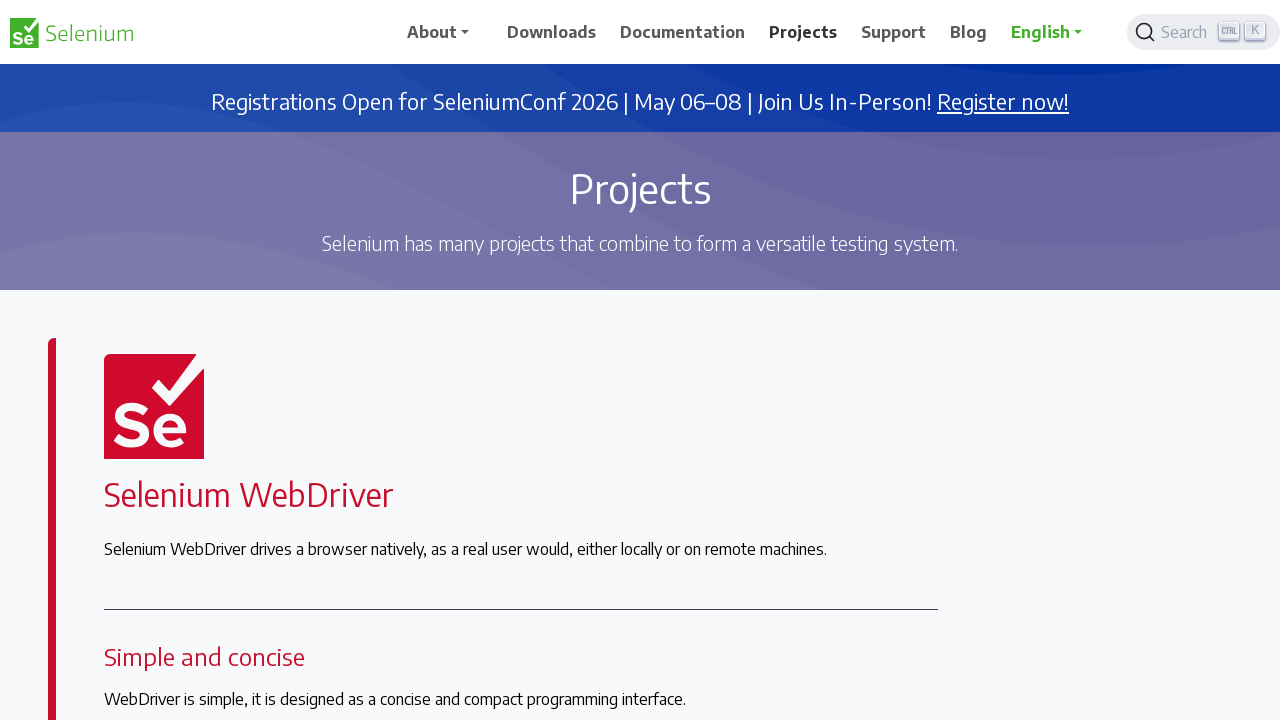

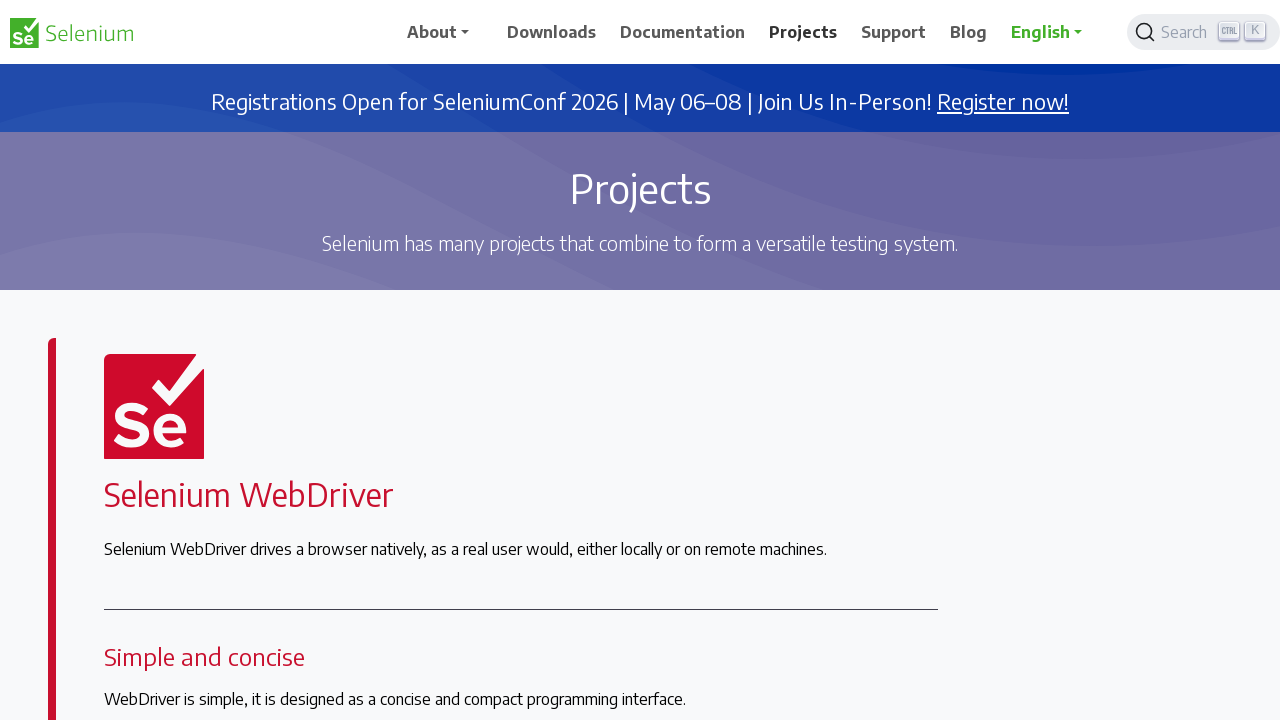